Tests double-click functionality on a button and verifies the success message is displayed

Starting URL: https://demoqa.com/buttons

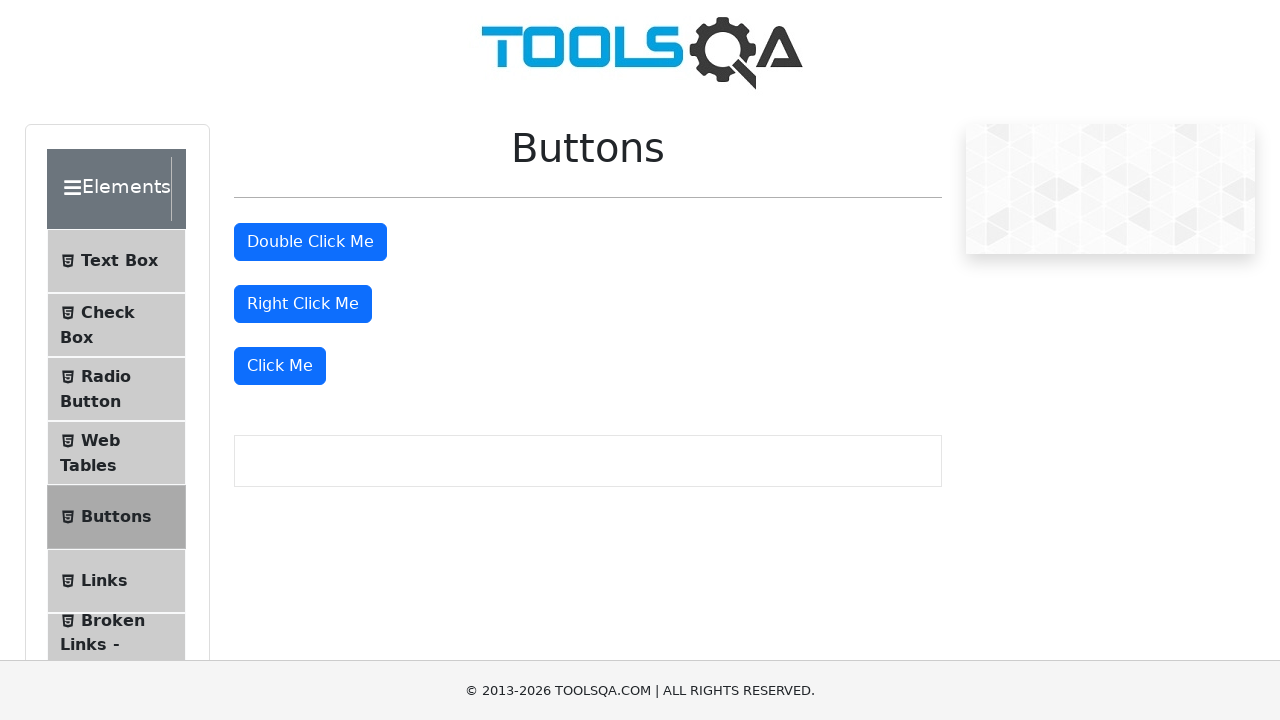

Double-clicked the double click button at (310, 242) on #doubleClickBtn
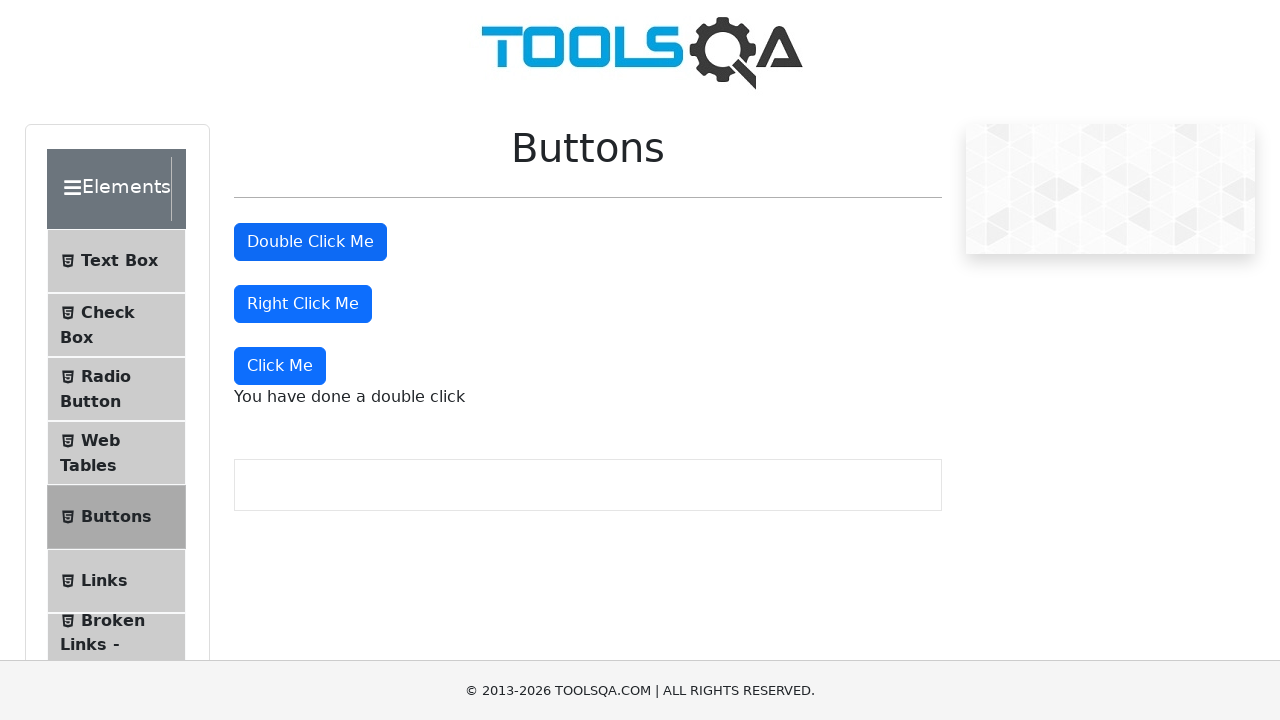

Double click success message appeared
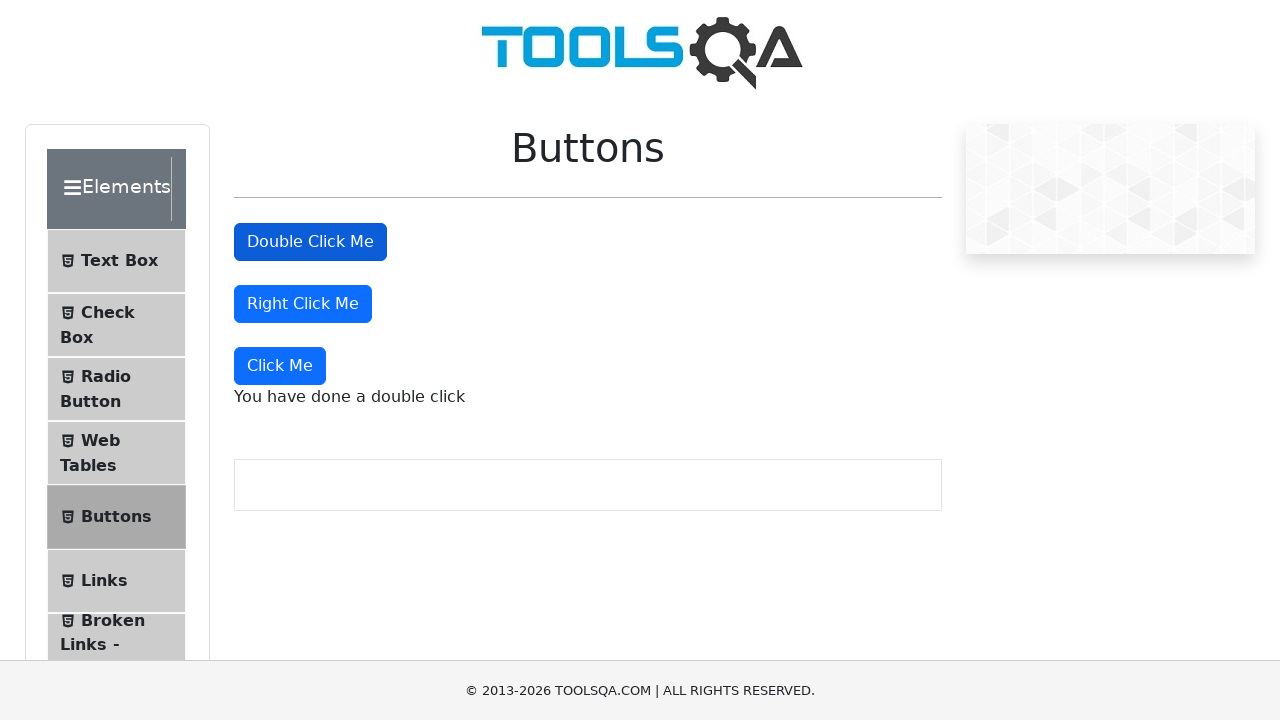

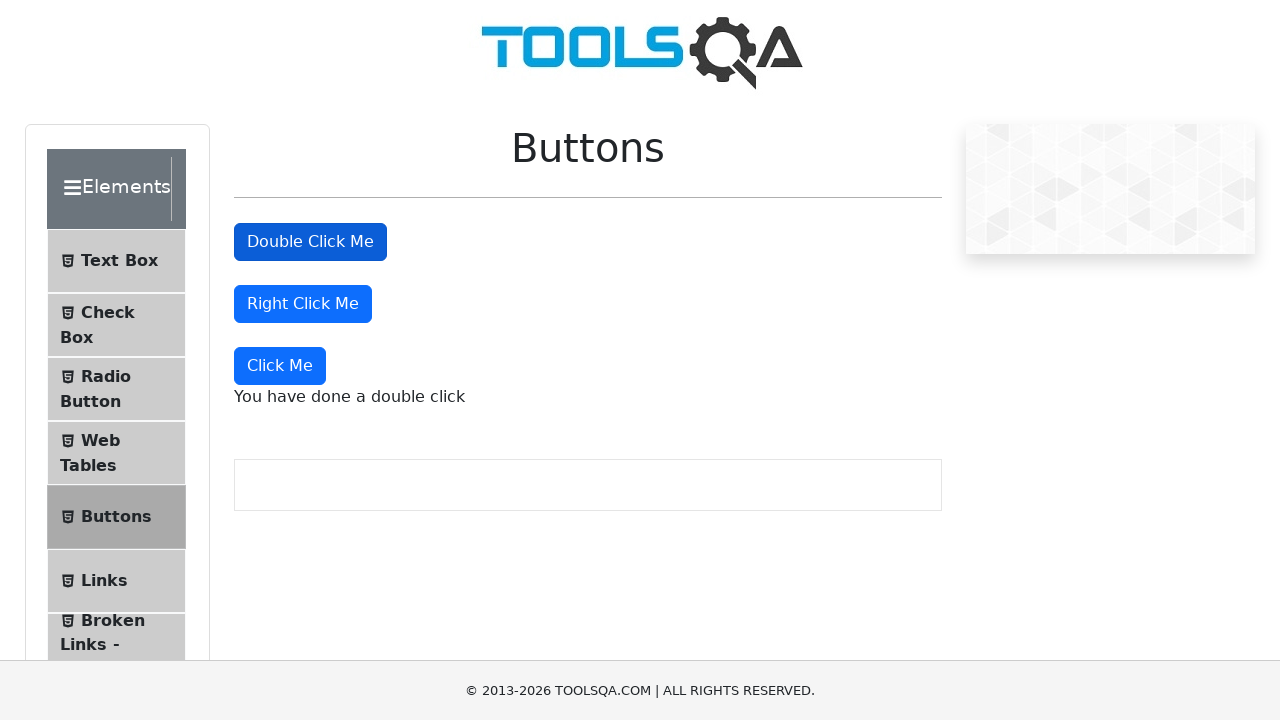